Tests clicking on Sign In link and filling email field using explicit wait

Starting URL: http://courses.letskodeit.com/practice

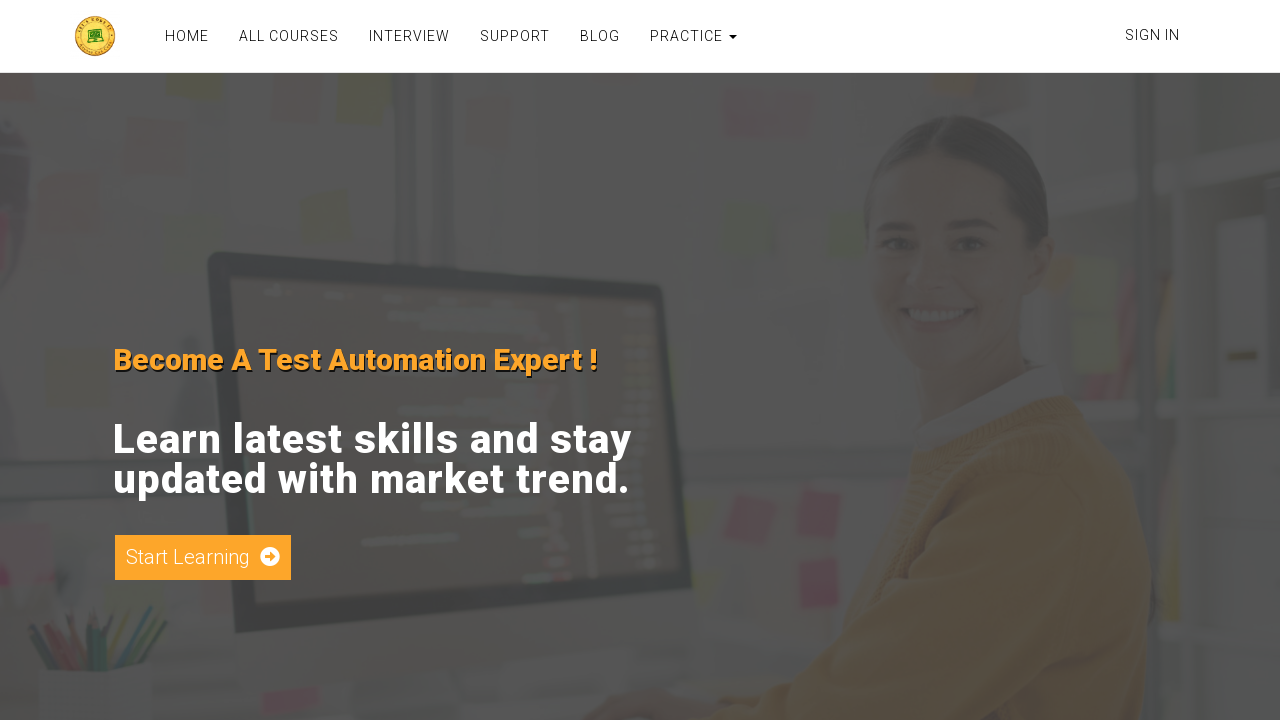

Clicked on Sign In link at (1152, 35) on xpath=//a[contains(text(),'Sign In')]
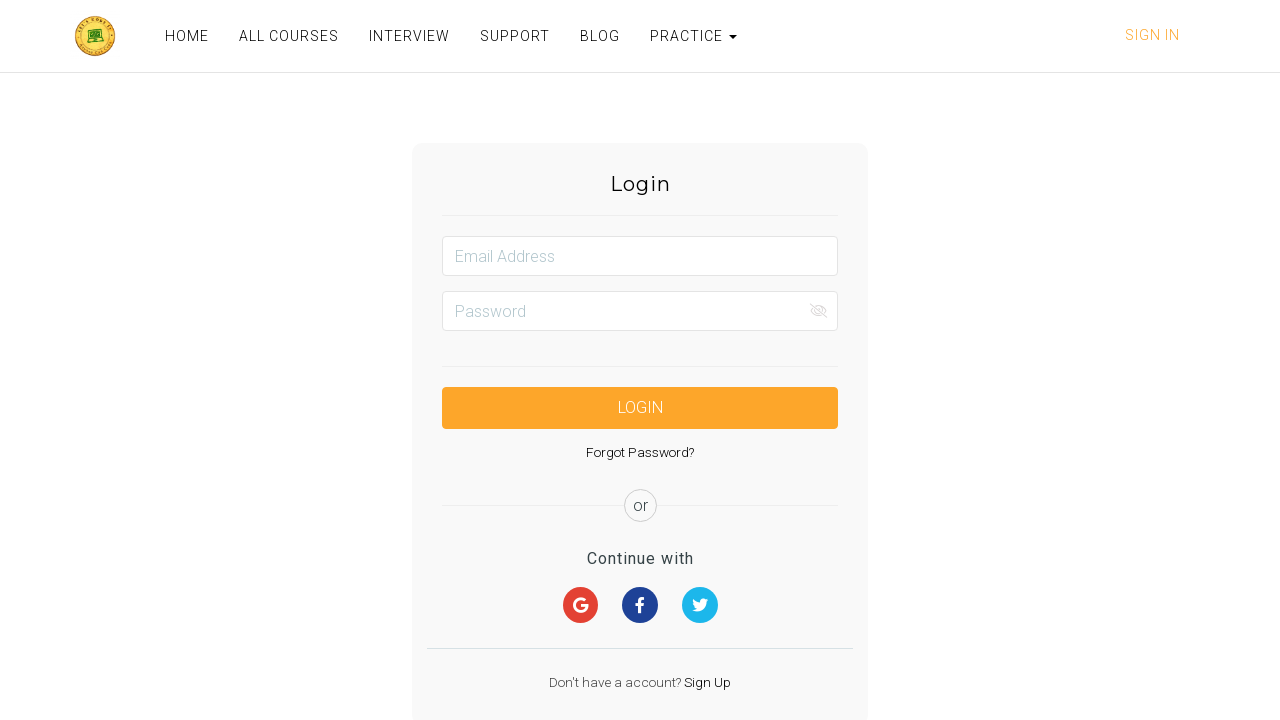

Email field became visible
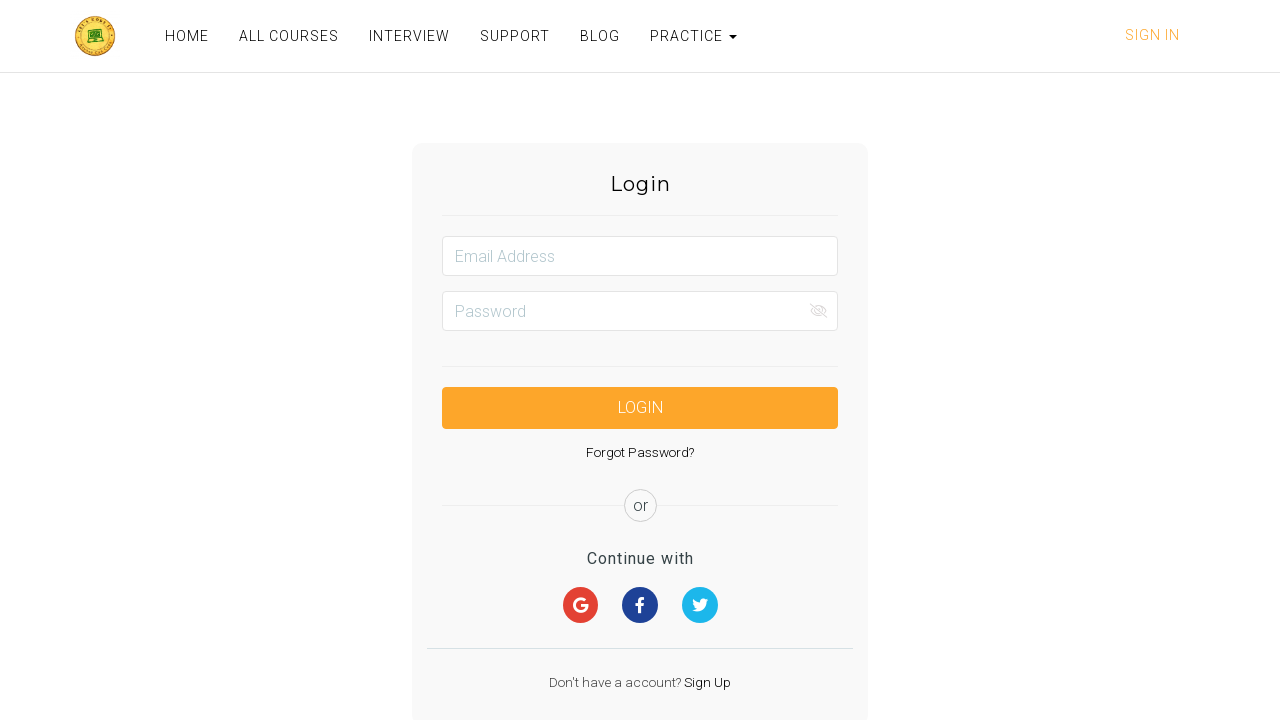

Filled email field with 'Prime123@gmail.com' on #email
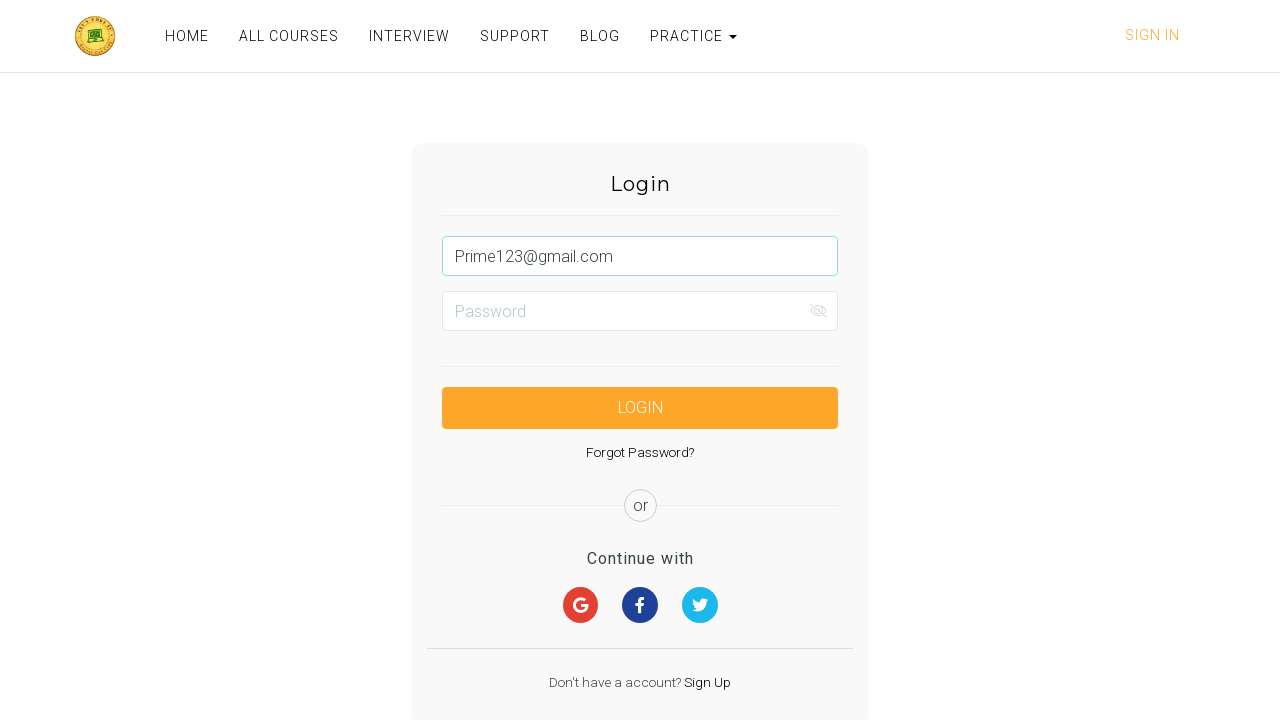

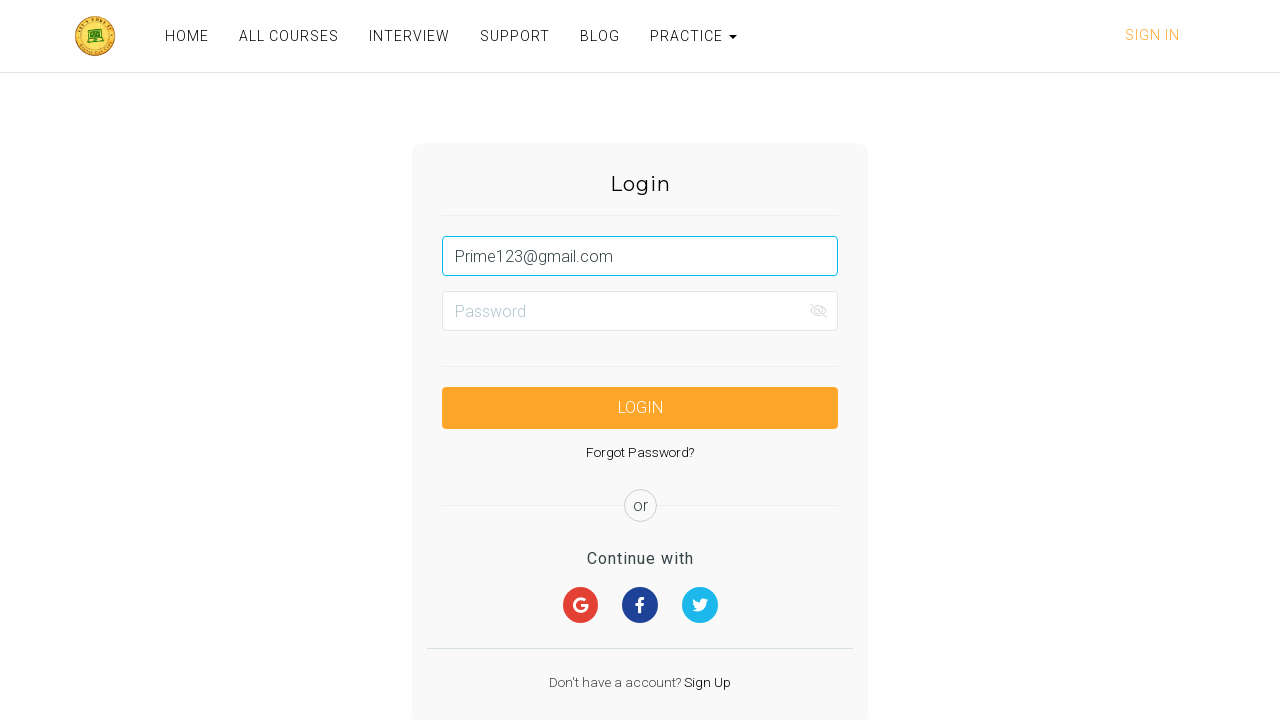